Tests that clicking on the Standard Suite image in the rooms section navigates to the correct room details page

Starting URL: https://ancabota09.wixsite.com/intern

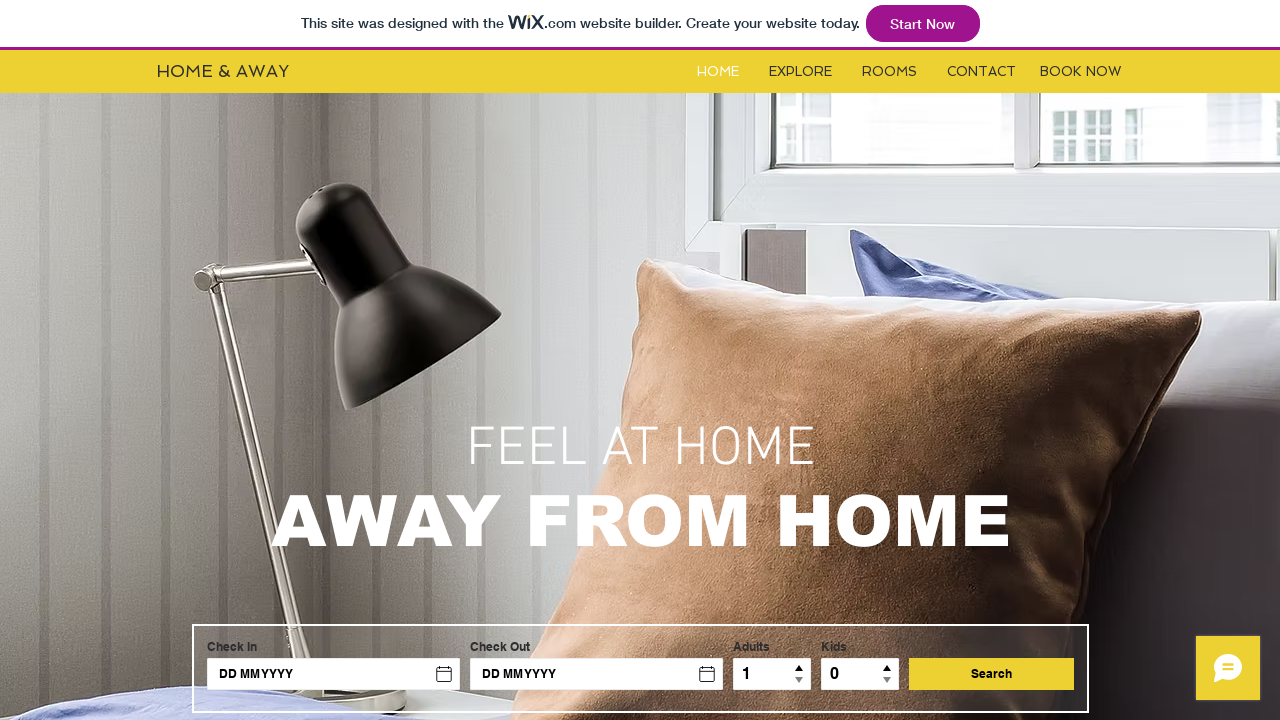

Clicked on Rooms button at (890, 72) on #i6kl732v2label
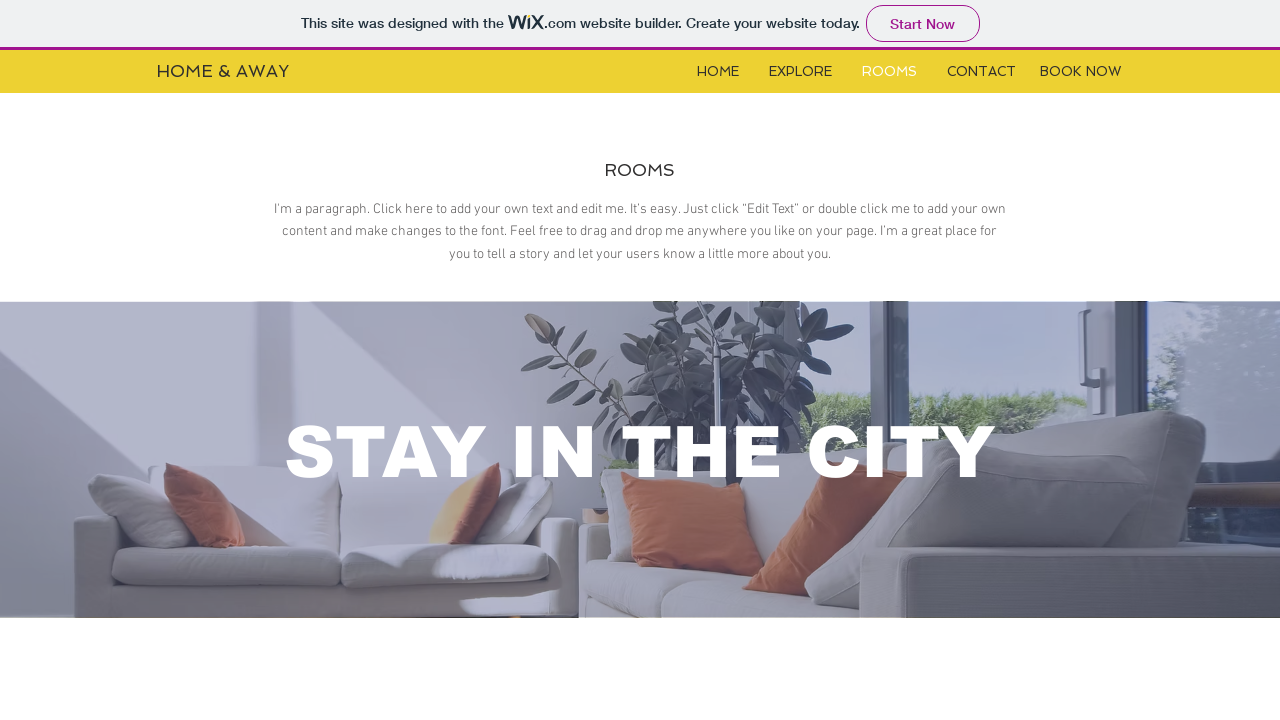

Waited for iframe to load
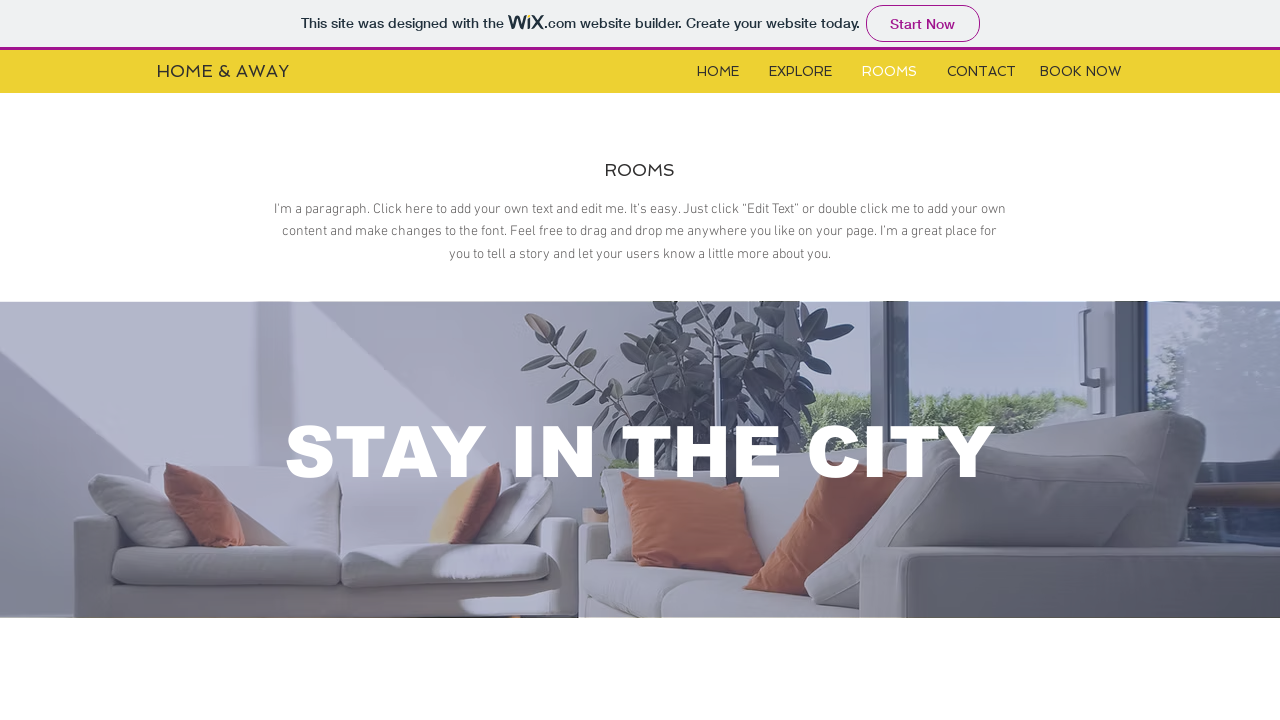

Located iframe element
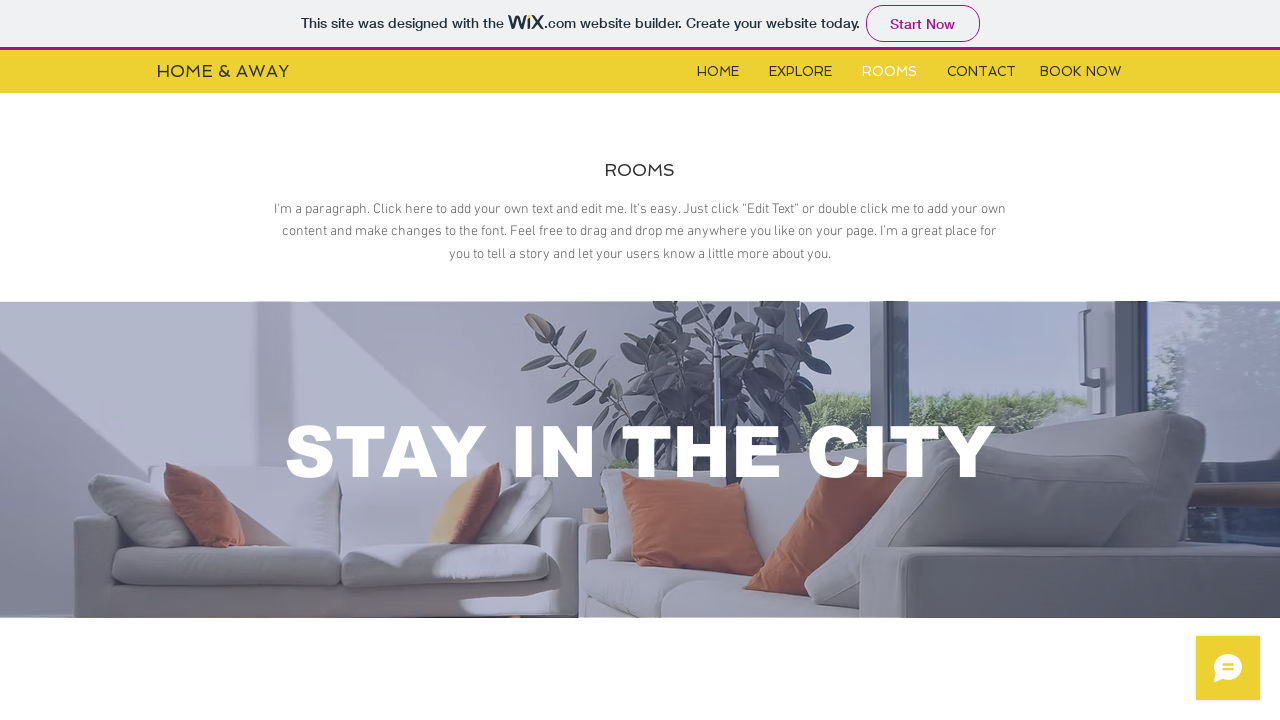

Clicked on Standard Suite image in rooms section at (535, 360) on xpath=//*[@id='i6klgqap_0']/iframe >> internal:control=enter-frame >> xpath=//*[
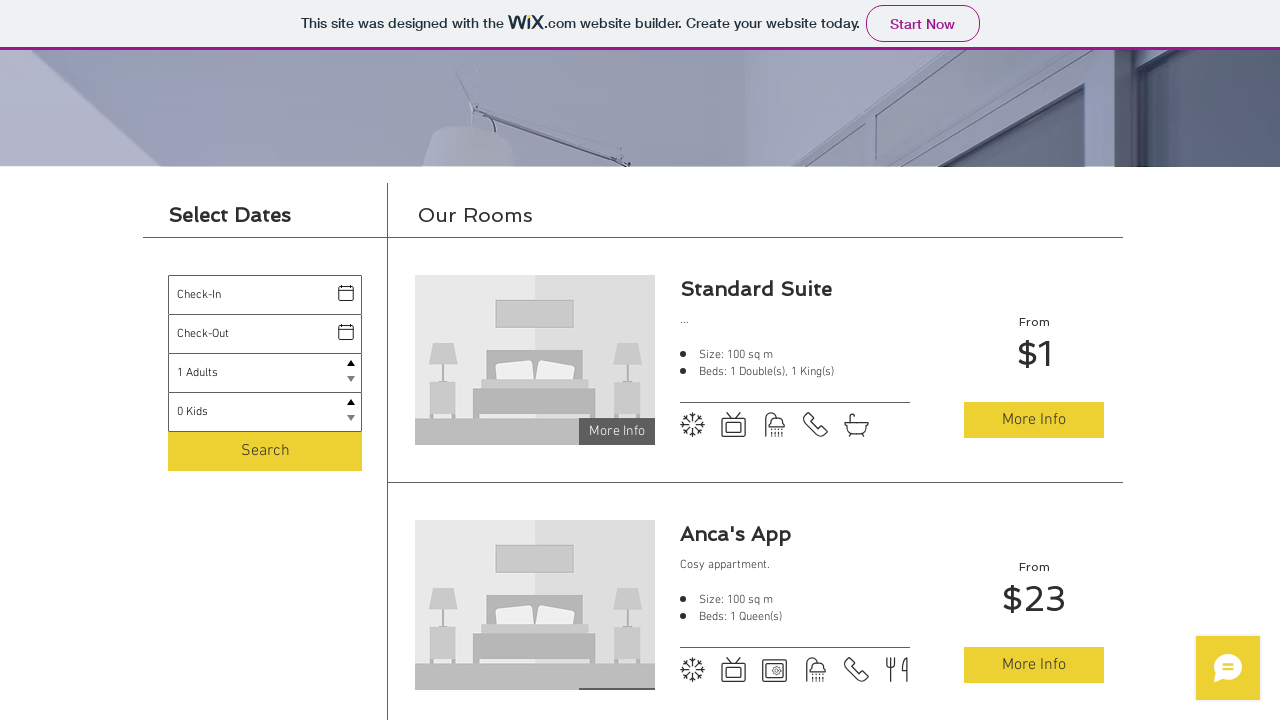

Navigated to Standard Suite room details page
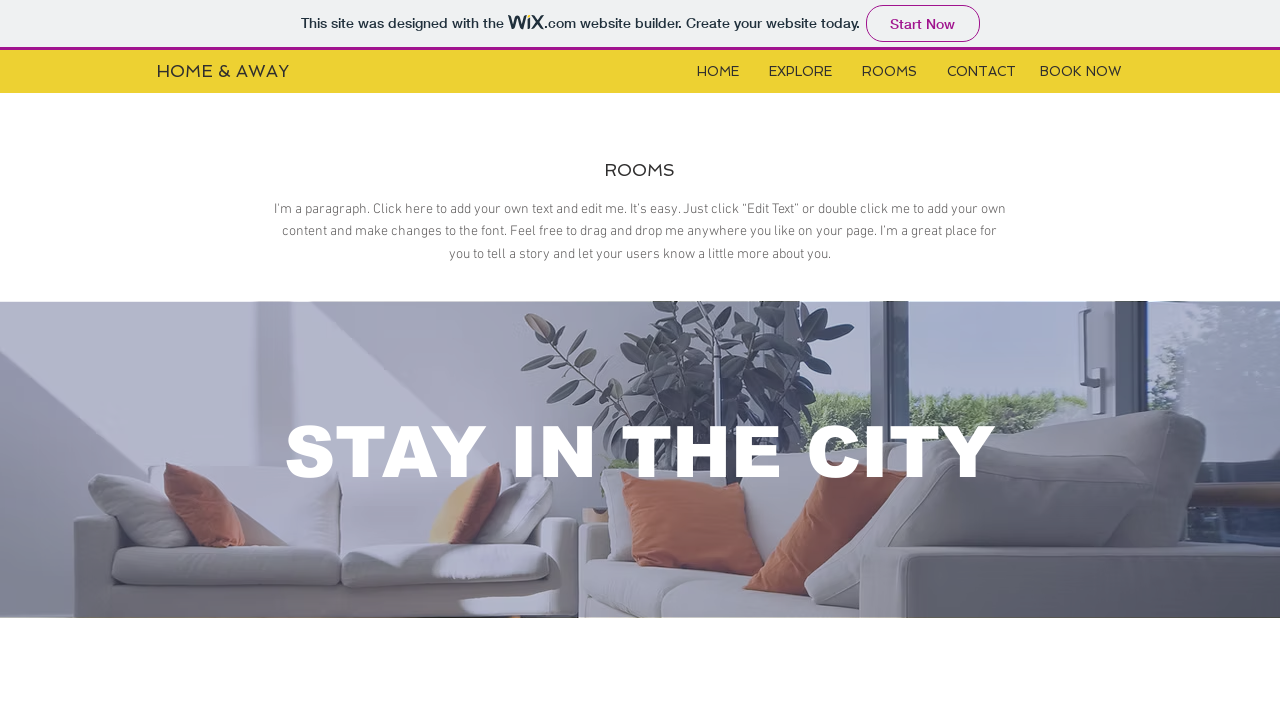

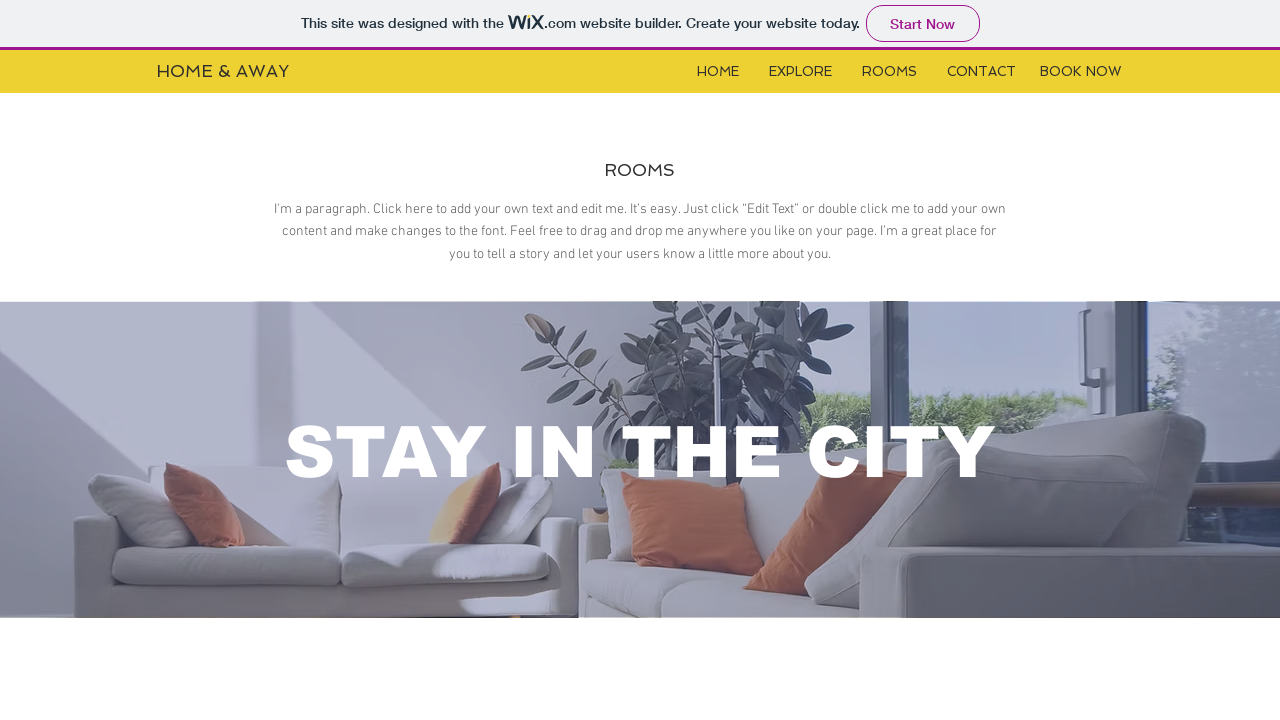